Tests setting a future closing date on a form and then removing it to keep the form open

Starting URL: https://cryptpad.fr/form

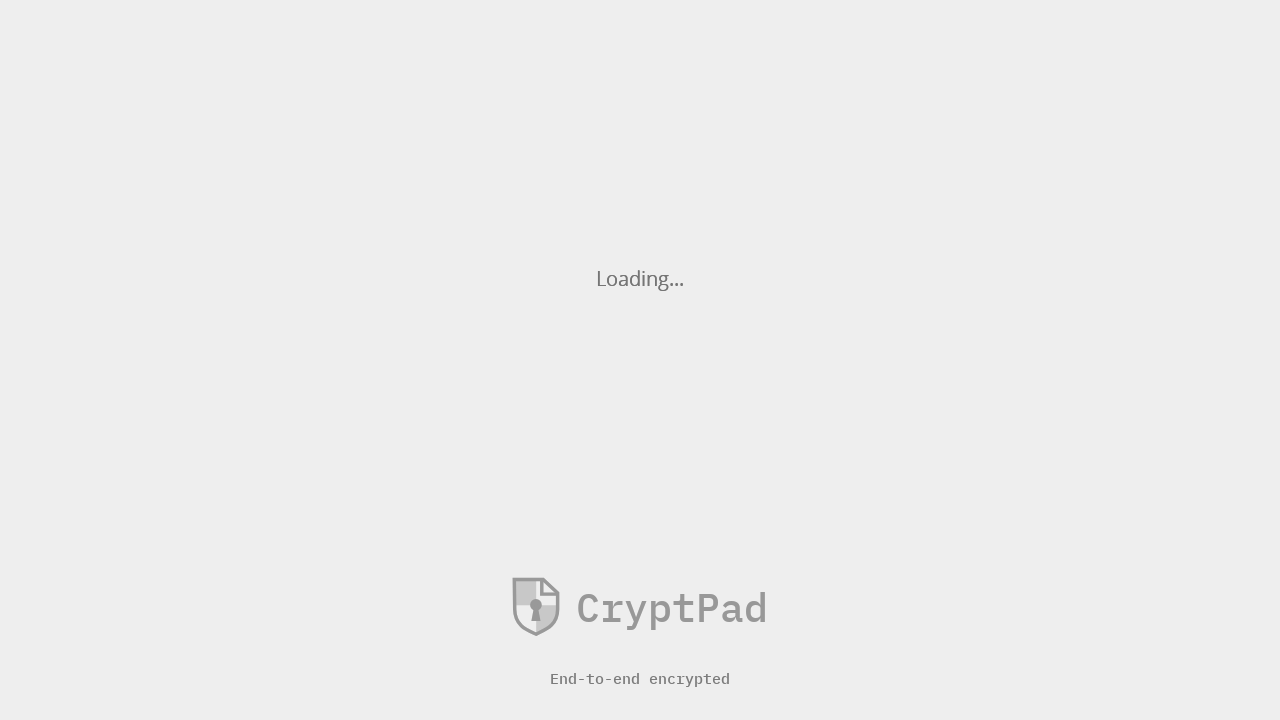

Waited 5 seconds for page to load
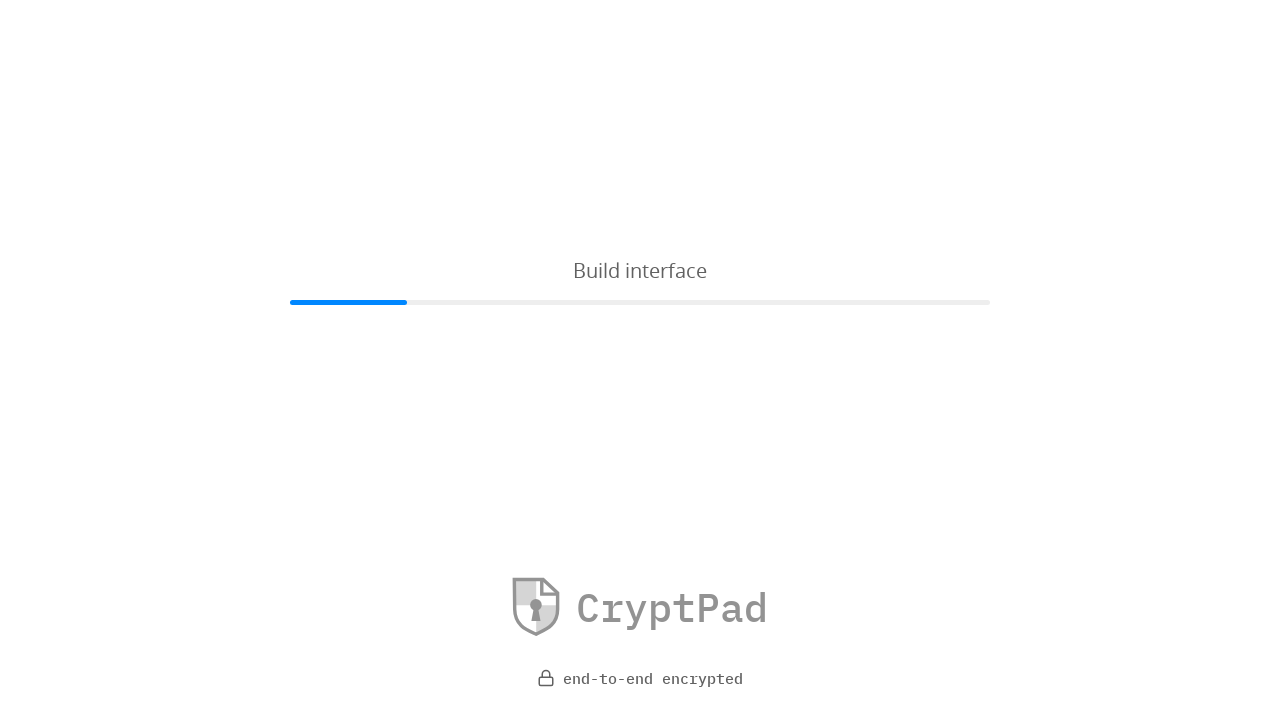

Clicked Form settings button at (94, 361) on #sbox-iframe >> internal:control=enter-frame >> internal:role=button[name=" Form
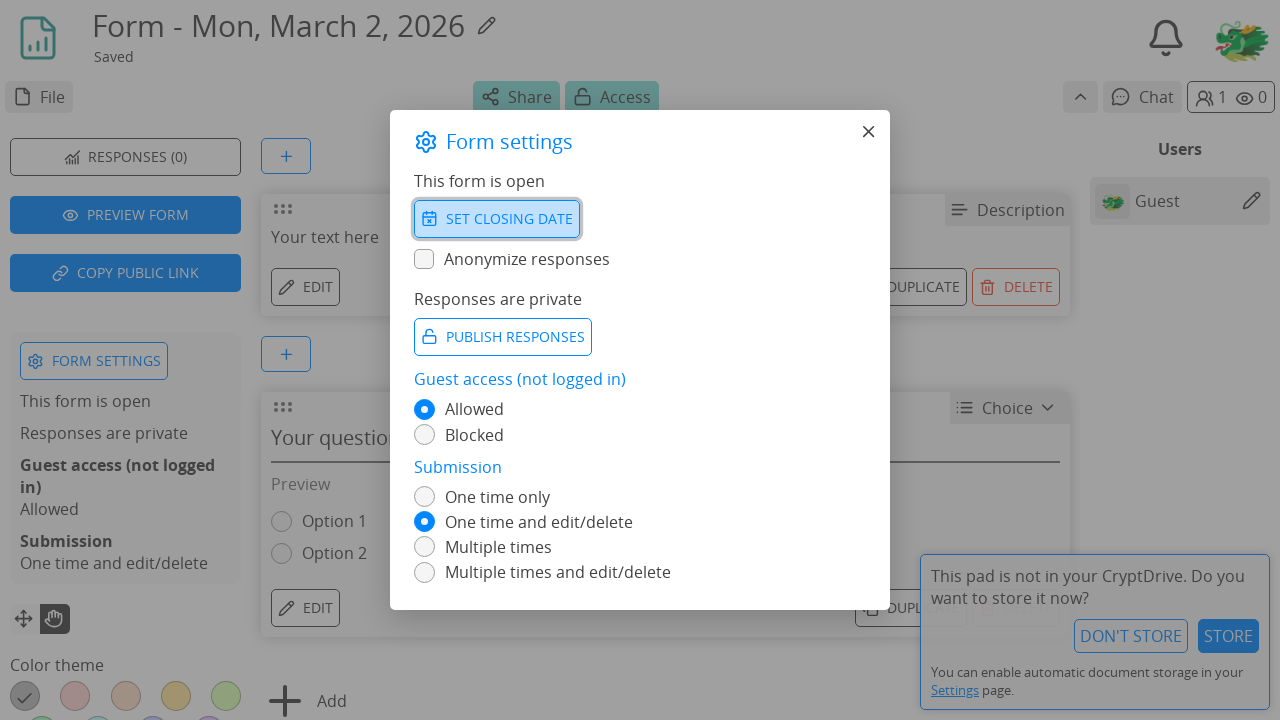

Clicked Set closing date button at (497, 219) on #sbox-iframe >> internal:control=enter-frame >> internal:role=button[name="Set c
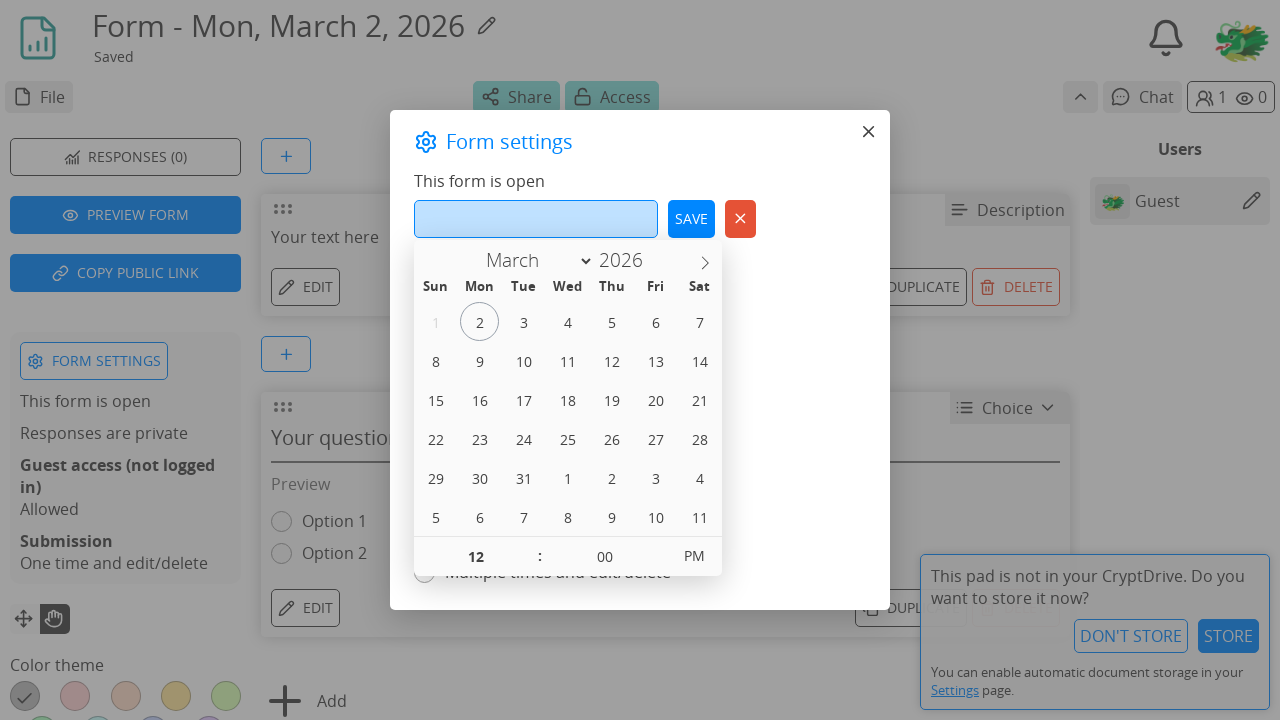

Selected future closing date (day 9 of next week) at (612, 516) on #sbox-iframe >> internal:control=enter-frame >> internal:text="9"s >> nth=-1
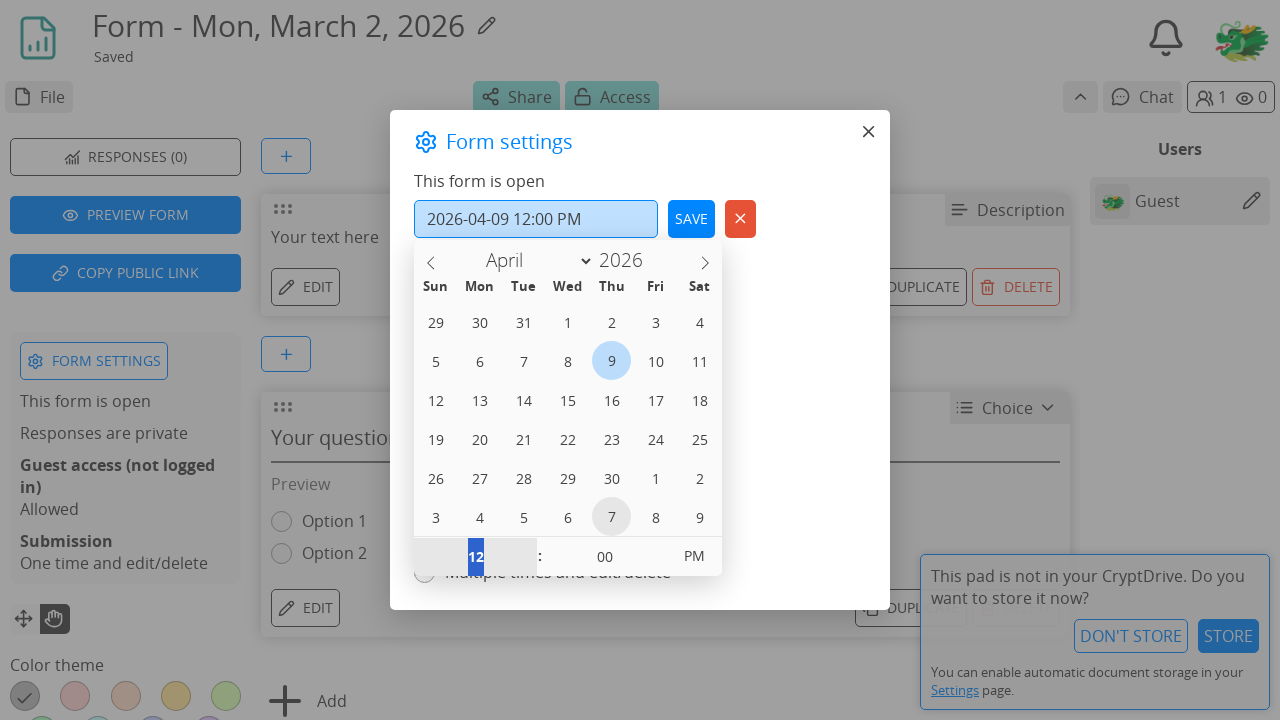

Clicked Save button to set closing date at (692, 219) on #sbox-iframe >> internal:control=enter-frame >> internal:role=button[name="Save"
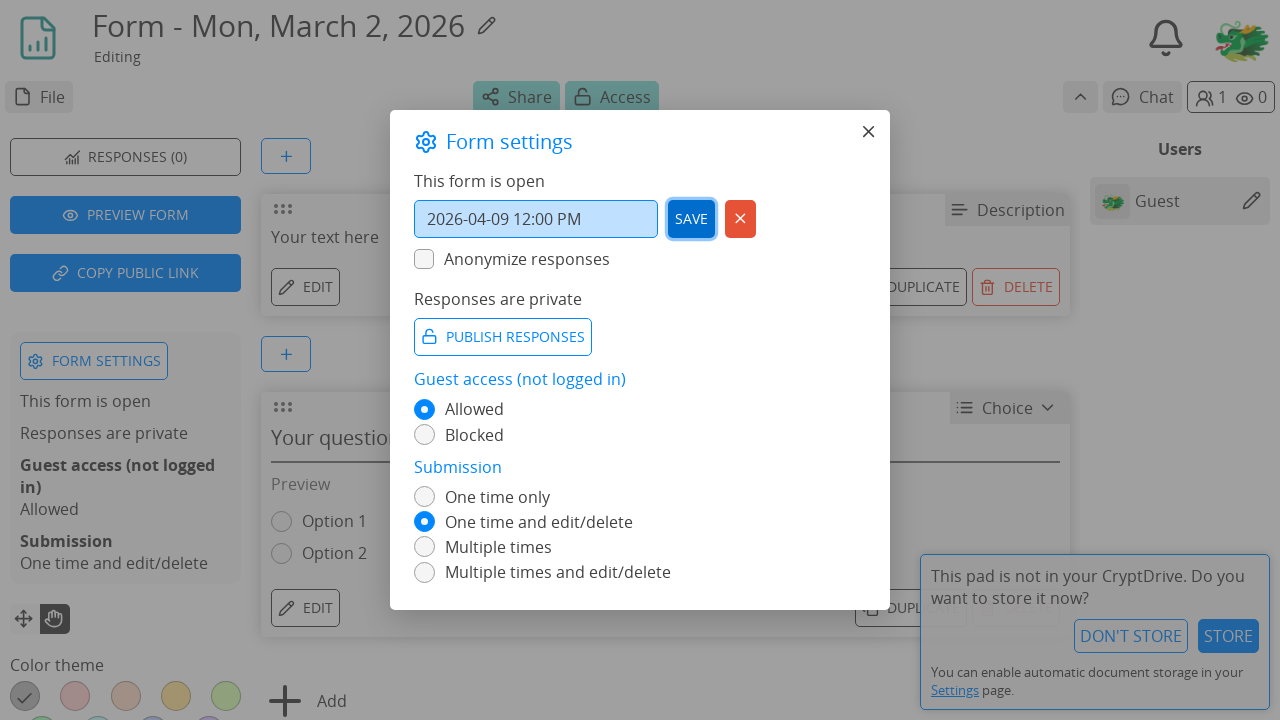

Waited 5 seconds for form to update with closing date
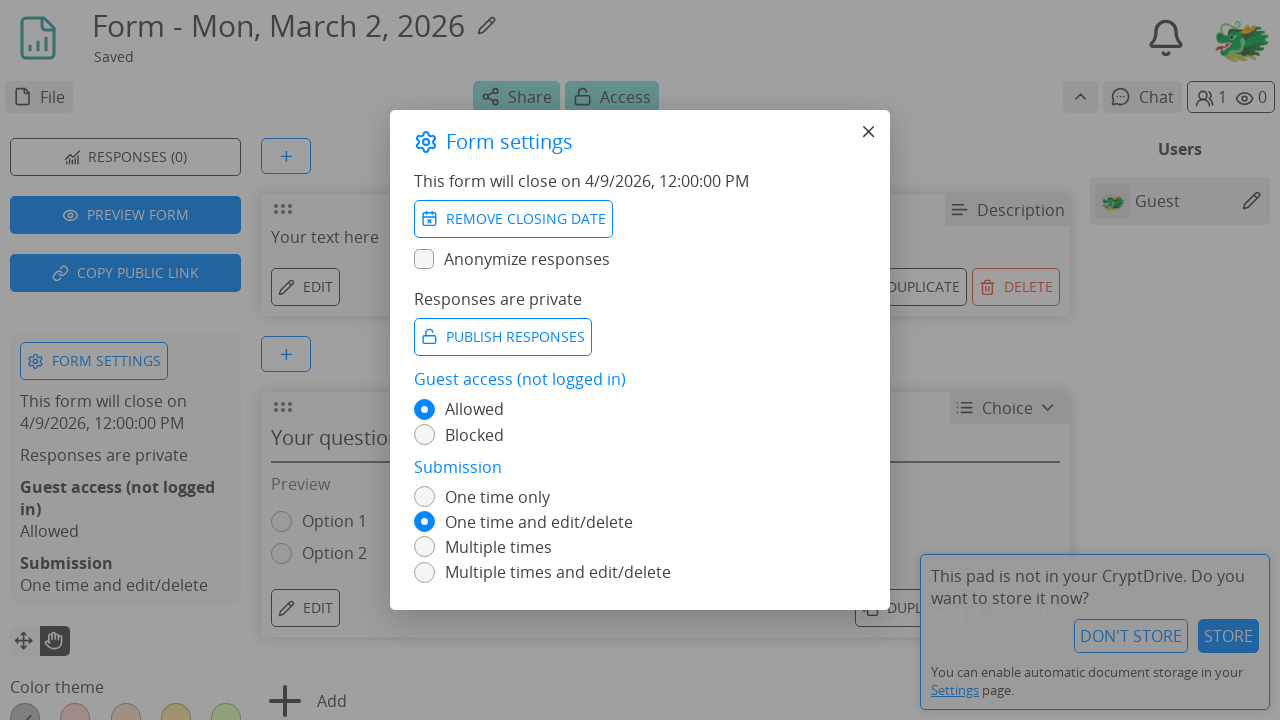

Clicked Remove closing date button to keep form open indefinitely at (513, 219) on #sbox-iframe >> internal:control=enter-frame >> internal:role=button[name="Remov
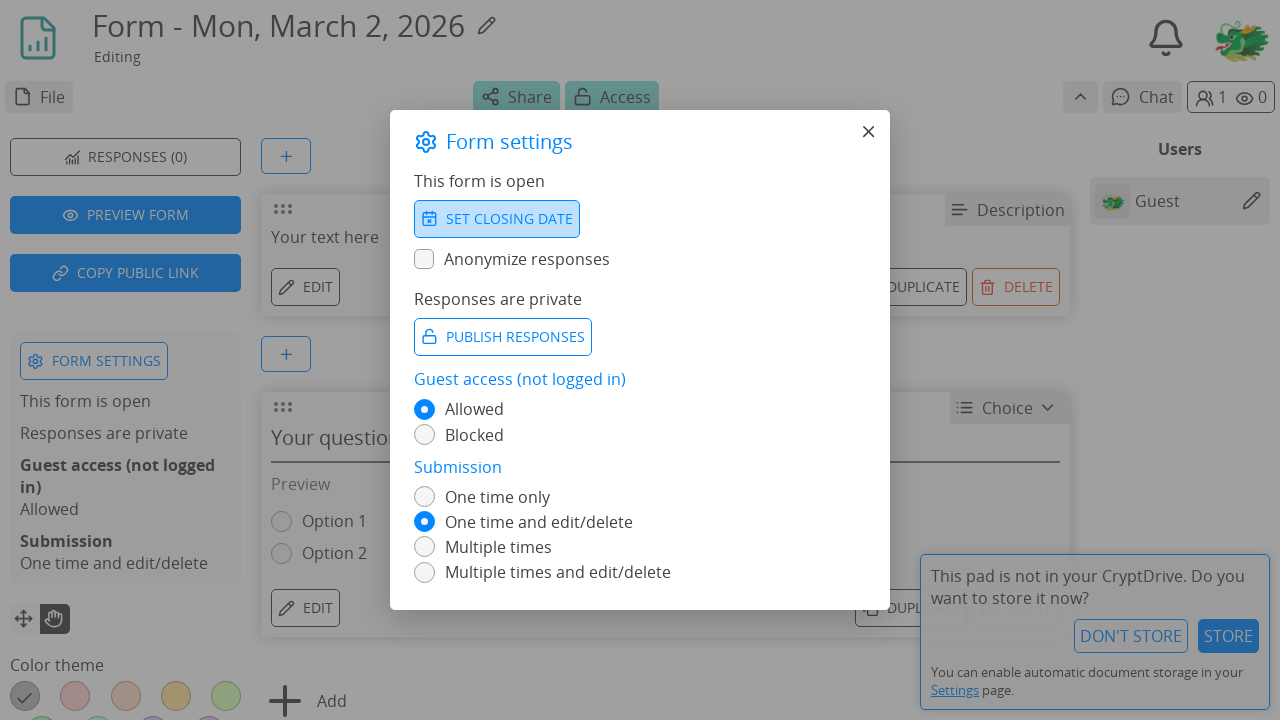

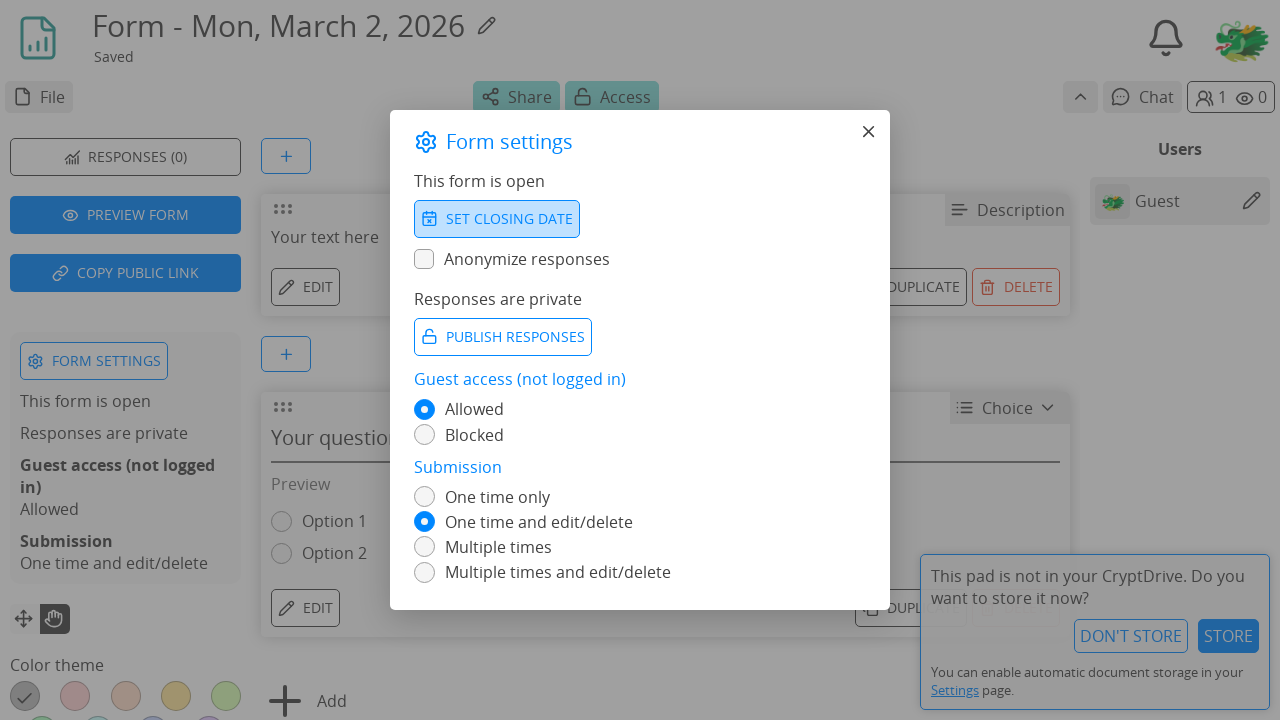